Tests file download functionality by clicking on a file link to initiate a download

Starting URL: https://the-internet.herokuapp.com/download

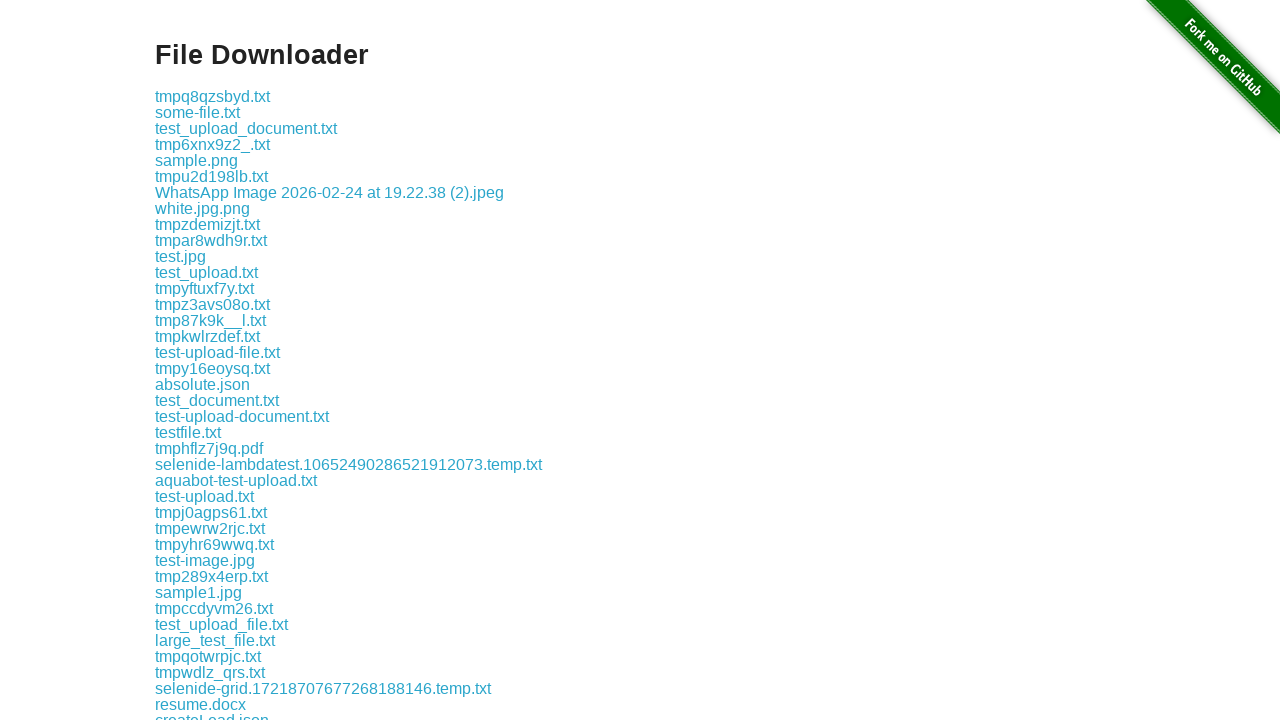

Download link 'some-file.txt' is visible and ready
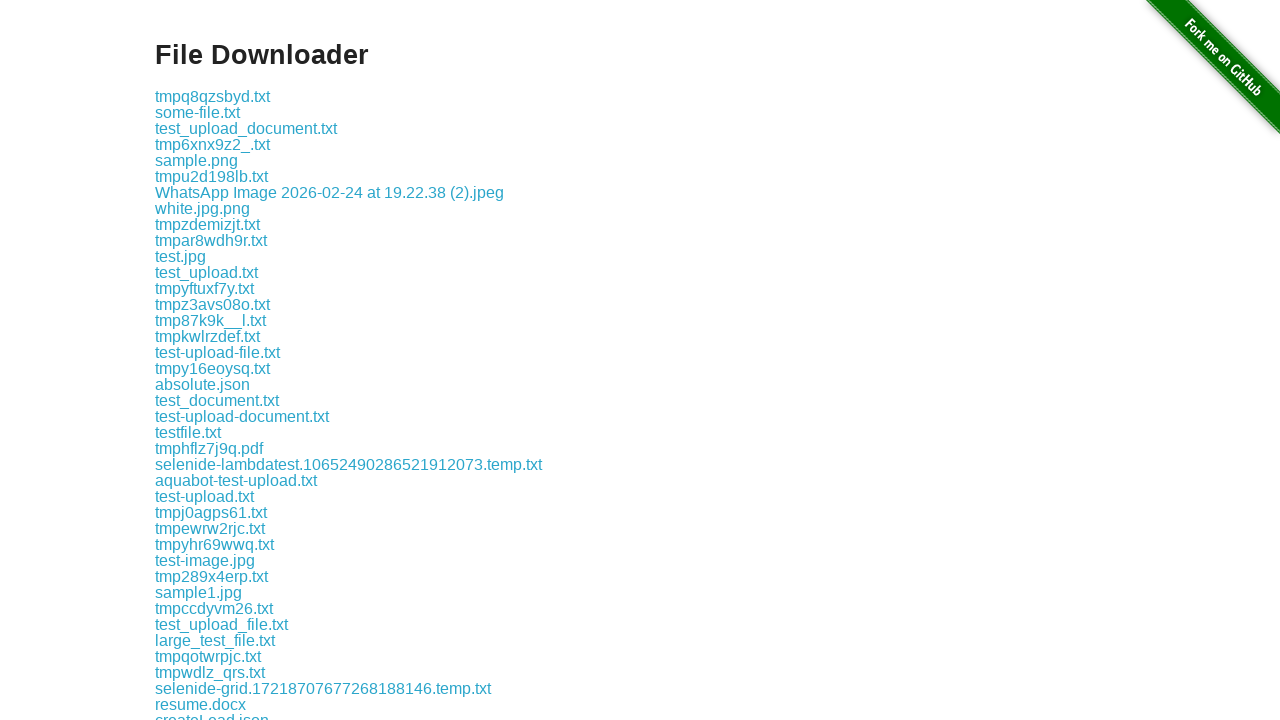

Clicked the file link to initiate download at (198, 112) on a:has-text('some-file.txt')
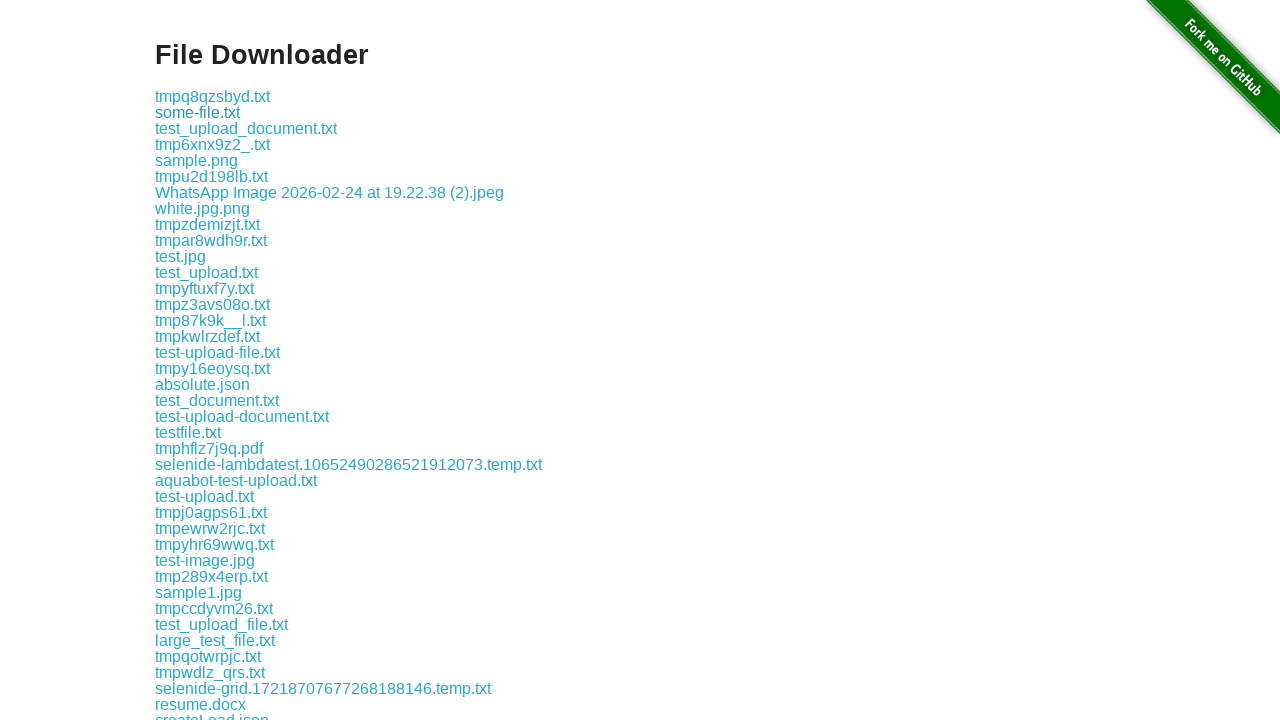

Waited for download to initiate
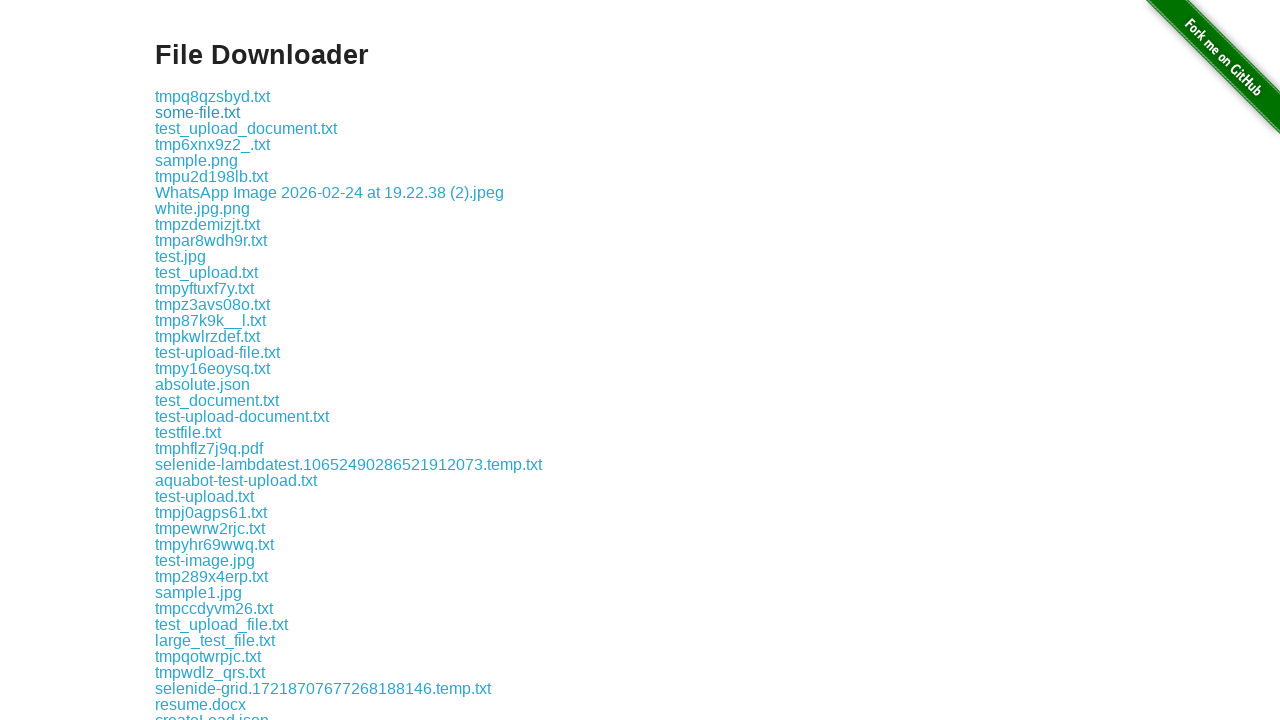

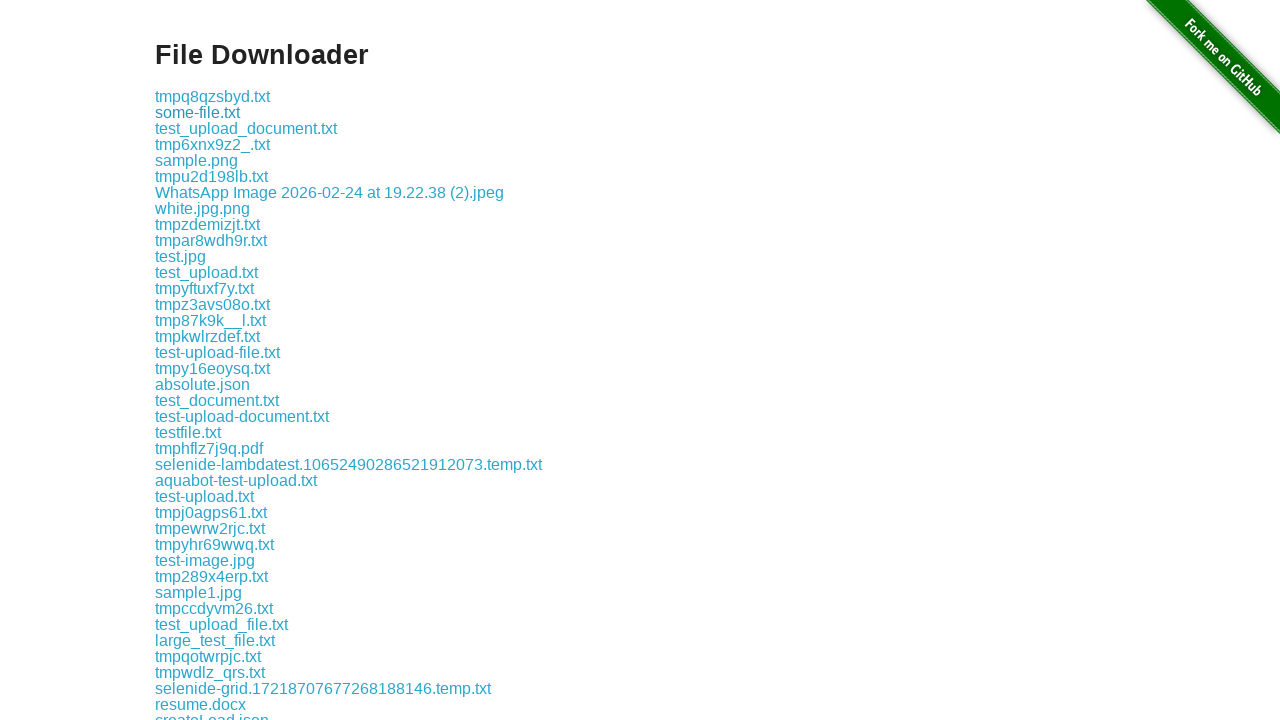